Tests file download functionality by clicking on a file link and verifying the download

Starting URL: https://the-internet.herokuapp.com/download

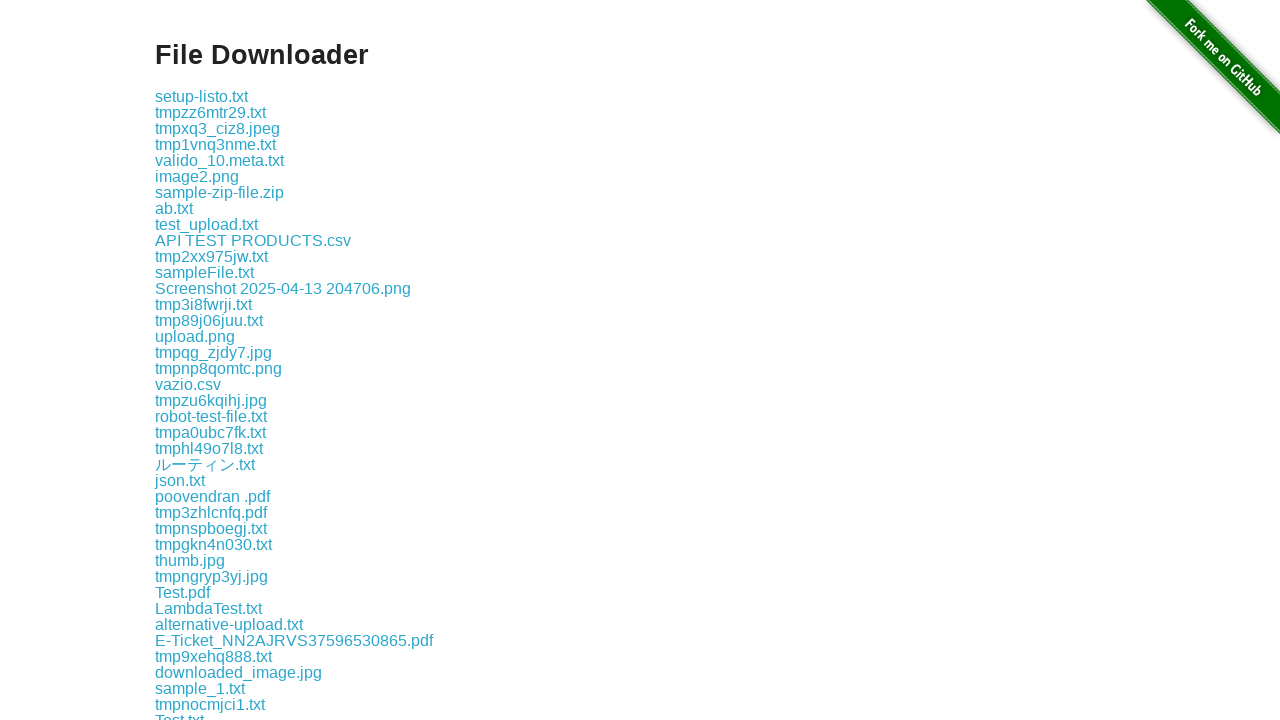

Clicked on some-file.txt link to initiate download at (198, 360) on xpath=//a[text()='some-file.txt']
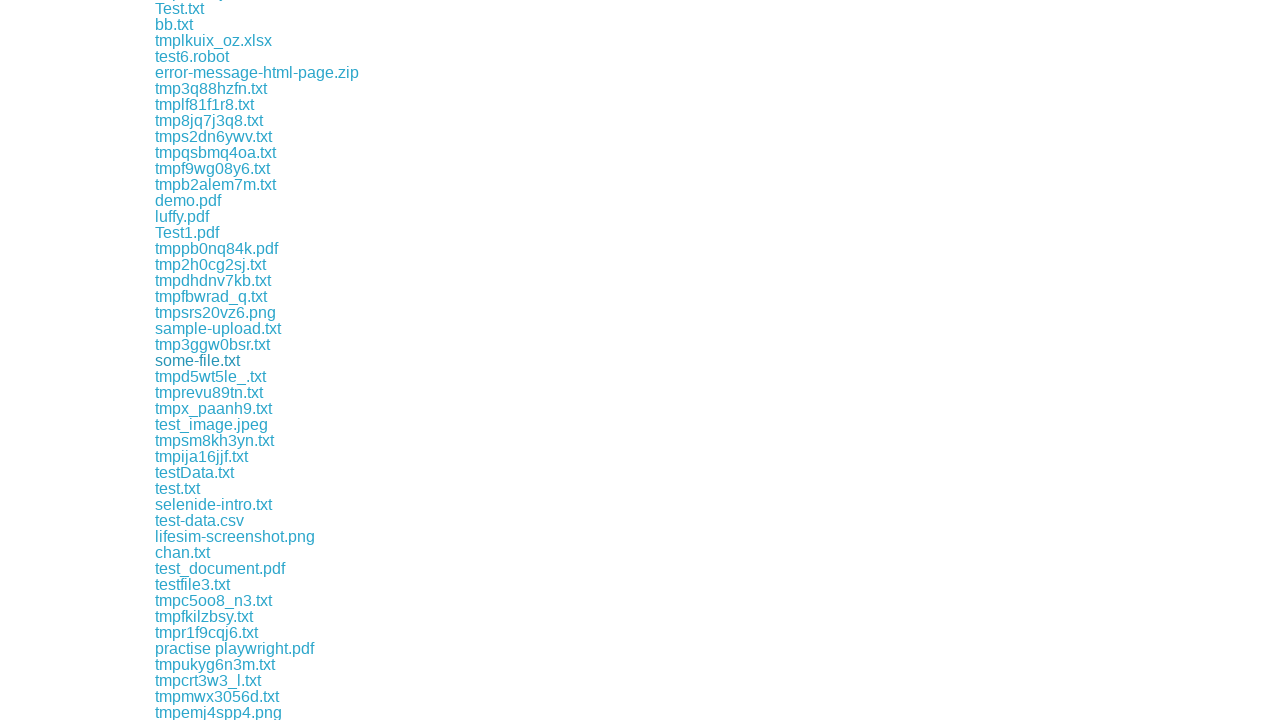

Waited 2 seconds for download to complete
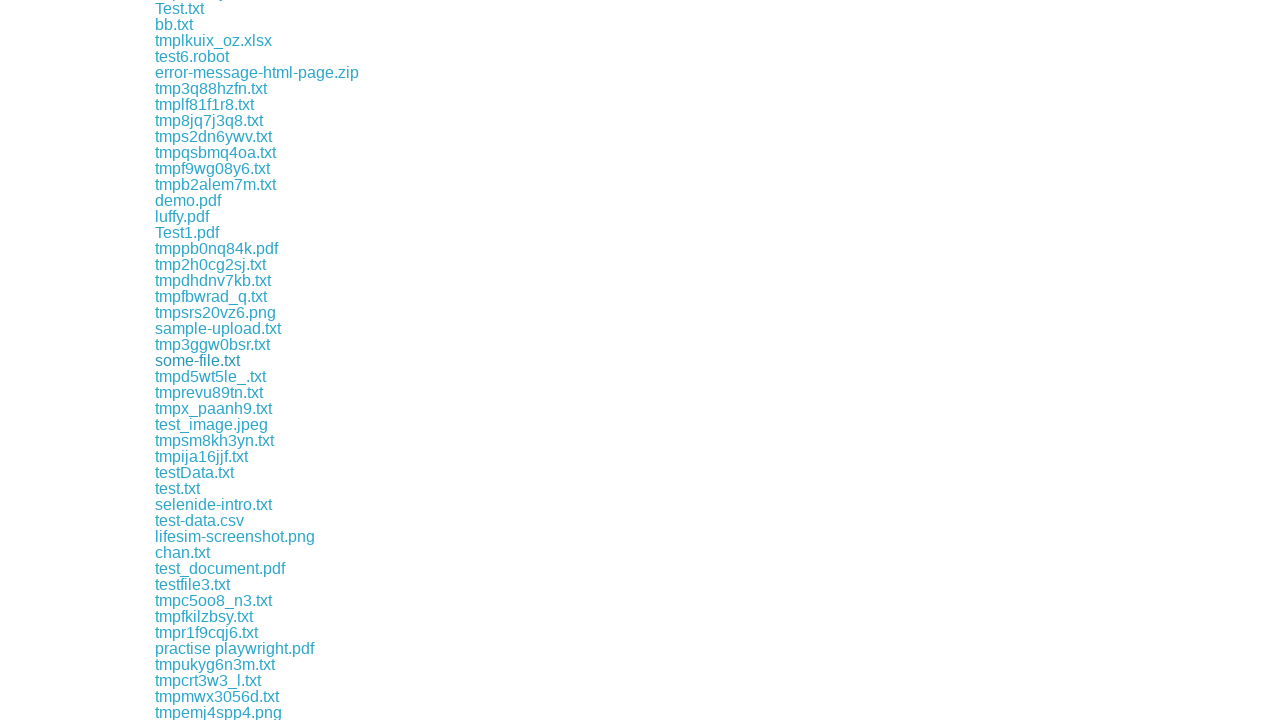

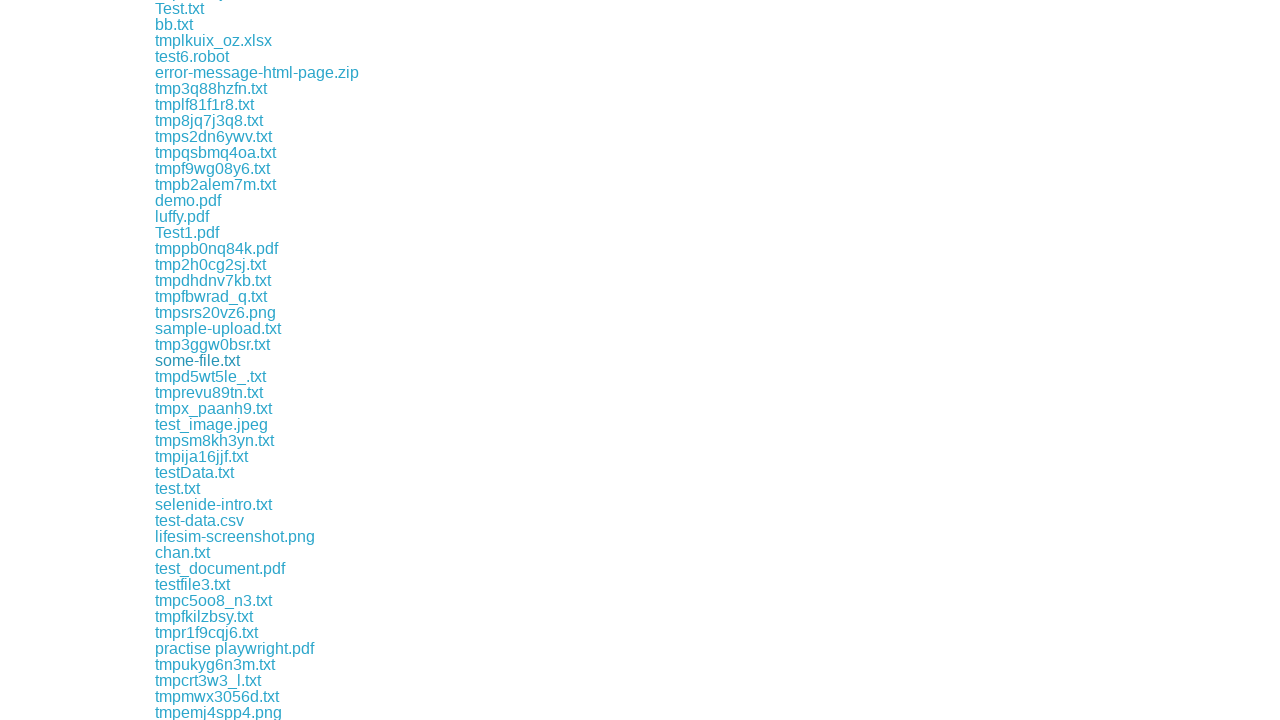